Tests window handling by clicking help link to open new tab, switching between tabs, closing the child tab and returning to main page

Starting URL: http://accounts.google.com/signup

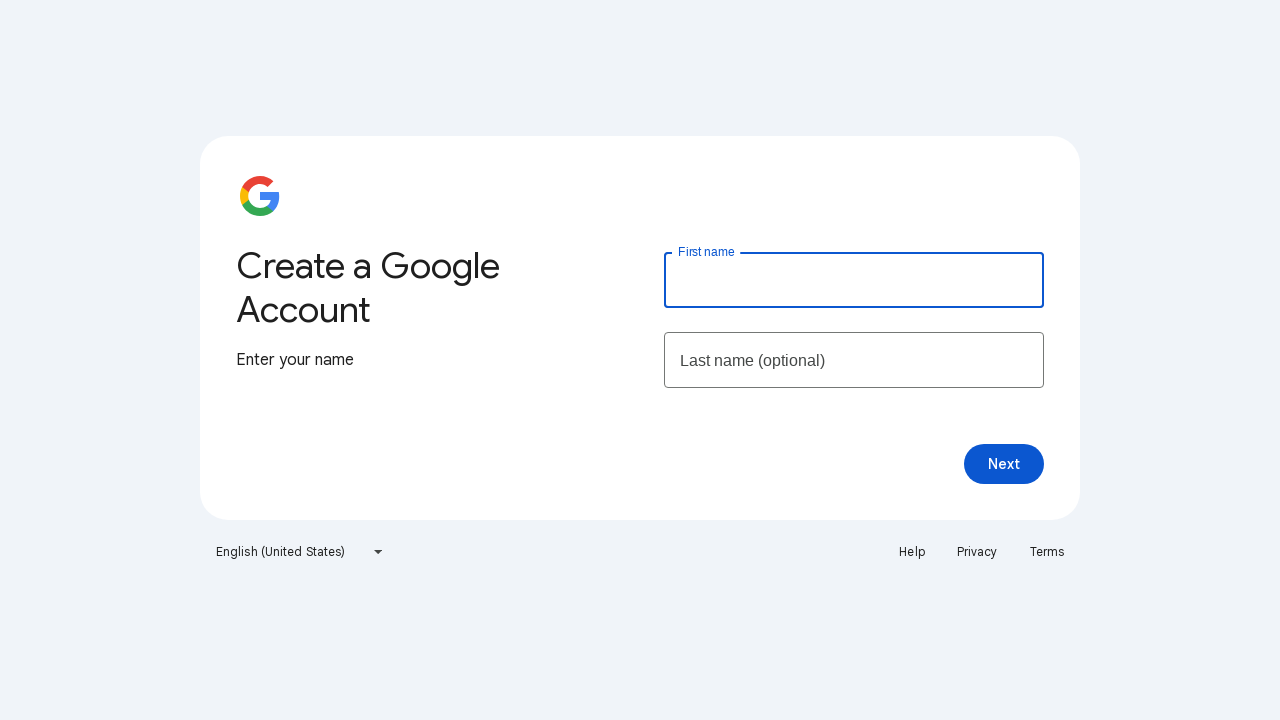

Clicked Help link to open new tab at (912, 552) on a:text('Help')
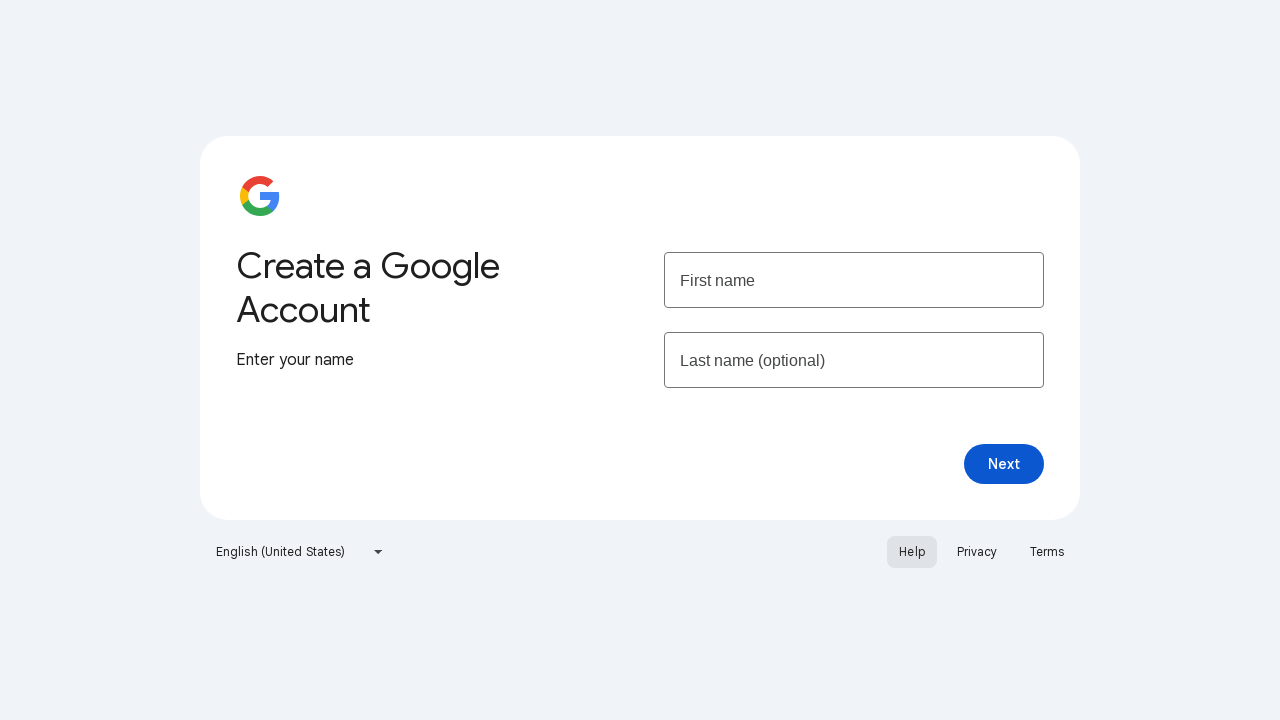

New Help tab opened and captured
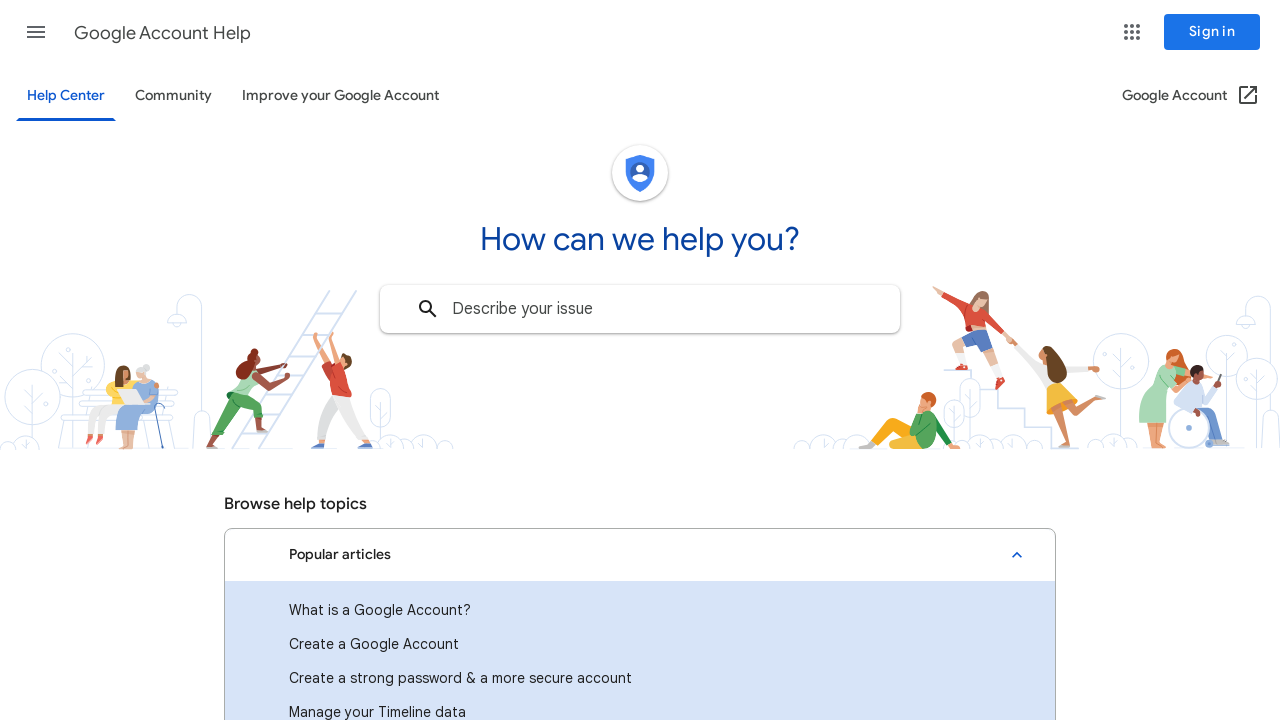

Switched to Help tab
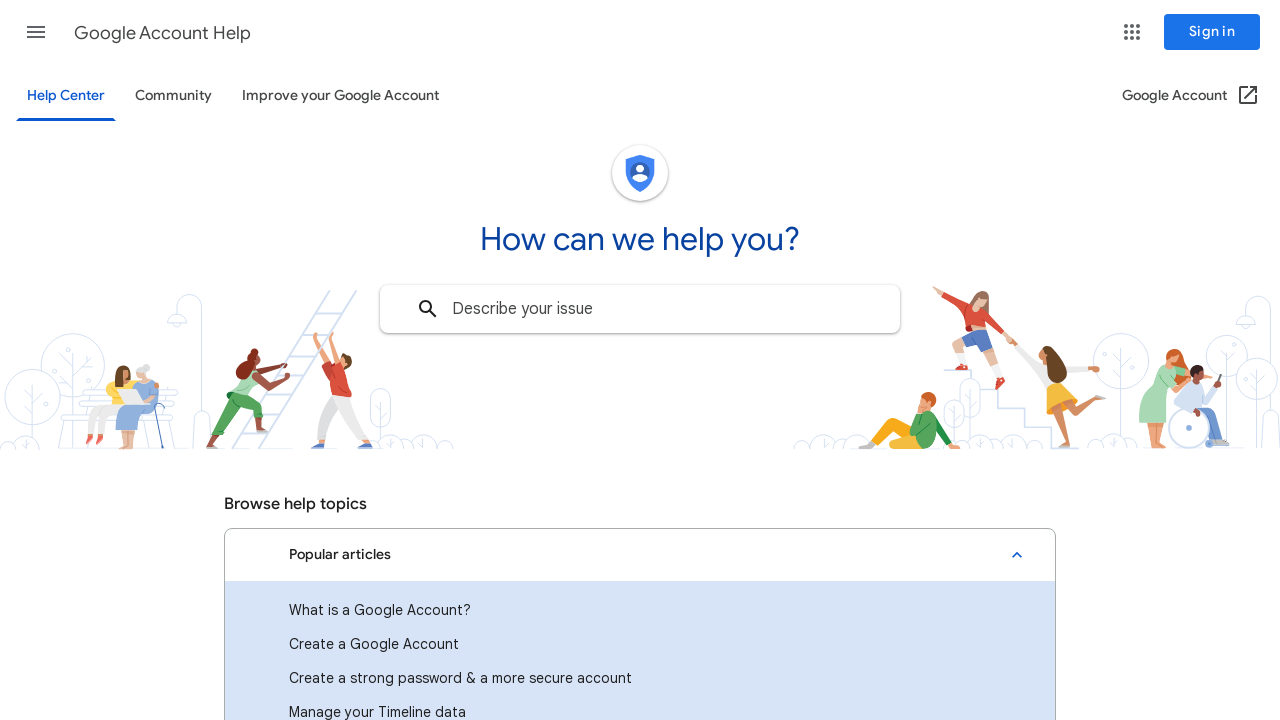

Closed Help tab
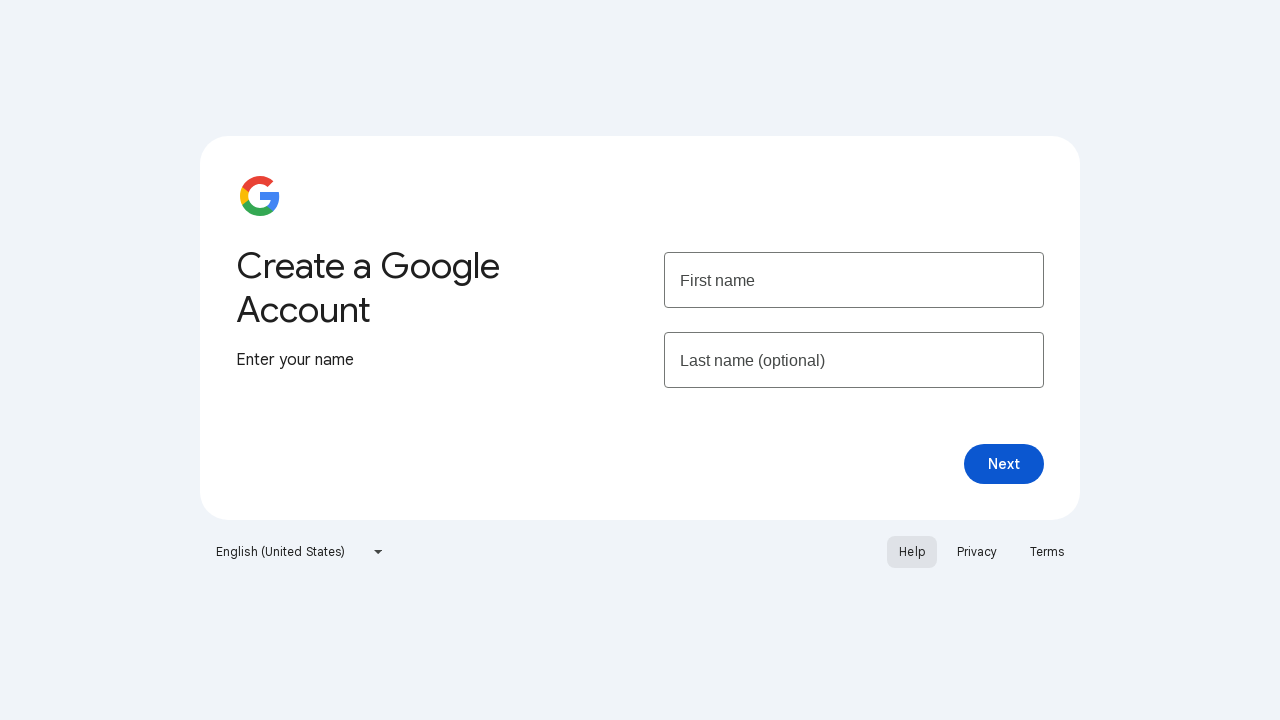

Switched back to main Google Signup page
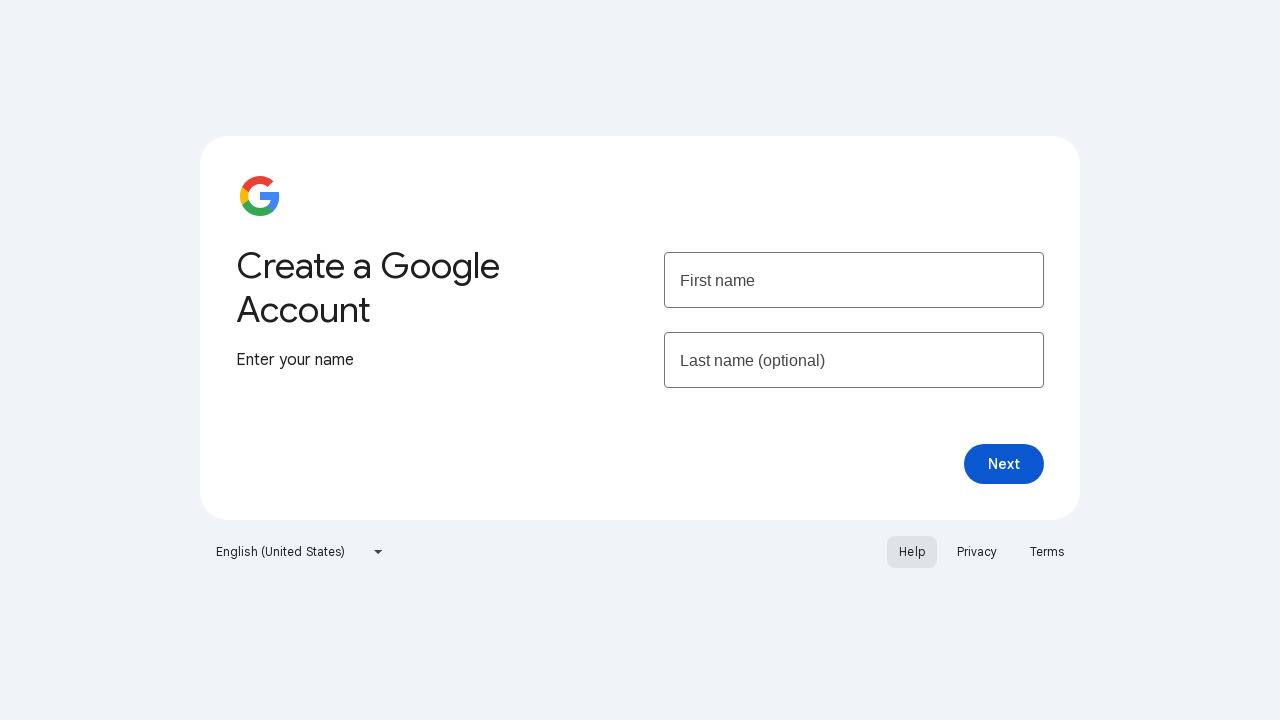

Clicked Help link again on main page at (912, 552) on a:text('Help')
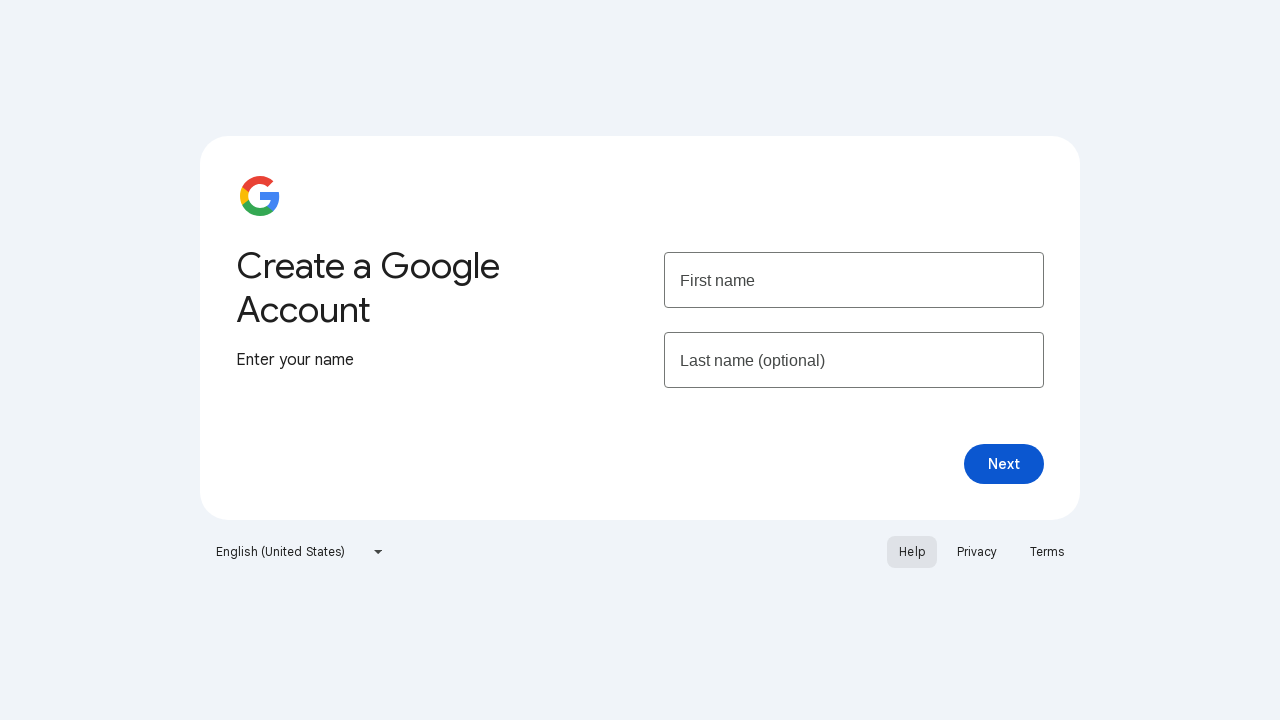

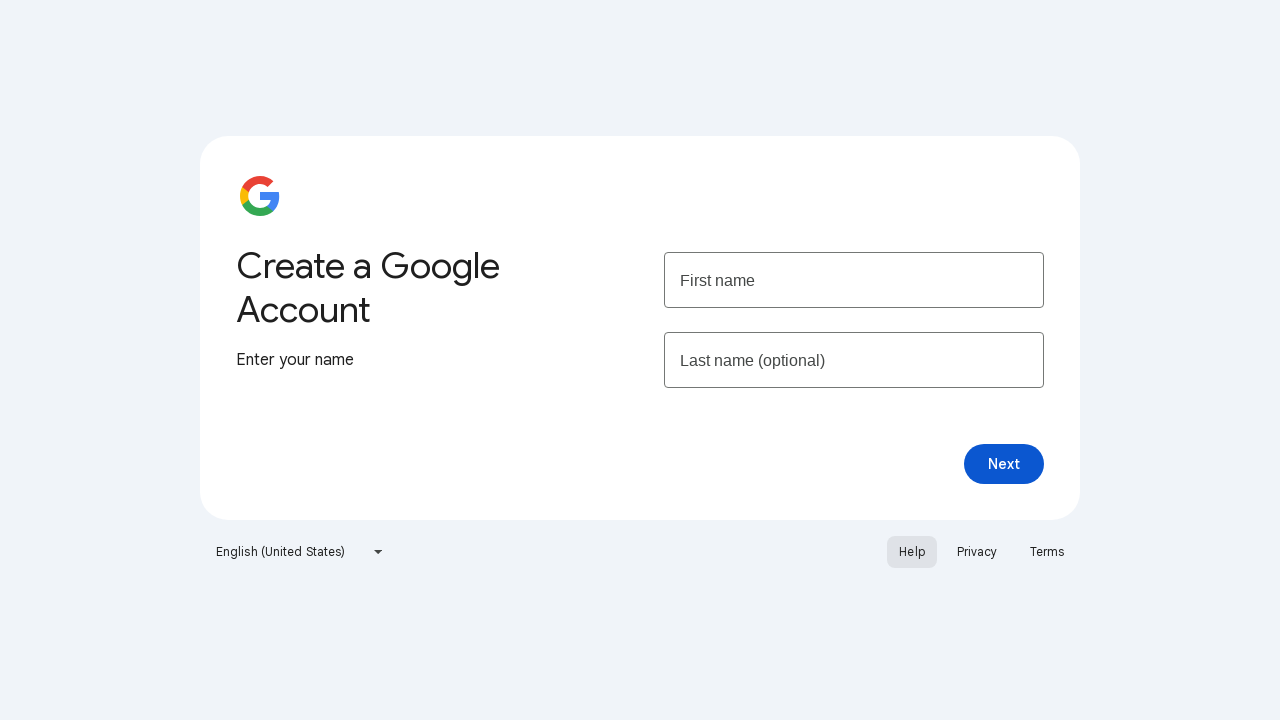